Tests JavaScript alert, confirm, and prompt dialogs by triggering each type and handling them appropriately

Starting URL: http://the-internet.herokuapp.com/javascript_alerts

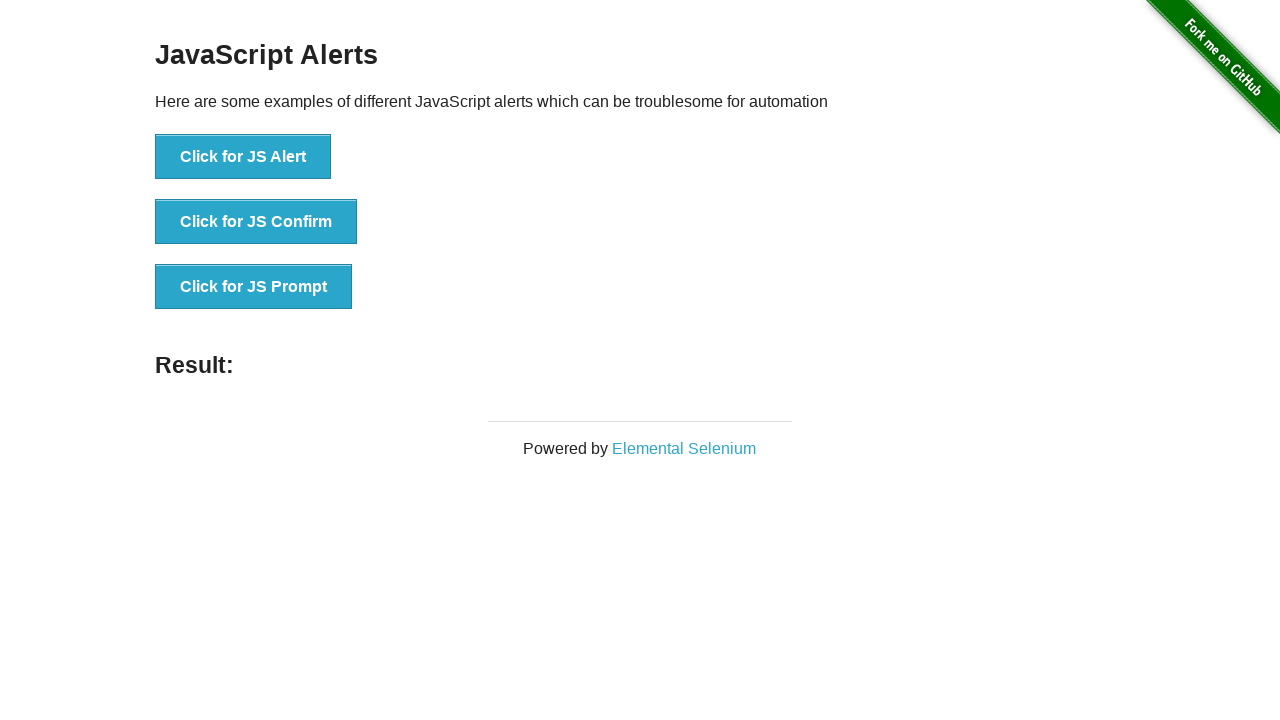

Clicked 'Click for JS Alert' button at (243, 157) on button:text('Click for JS Alert')
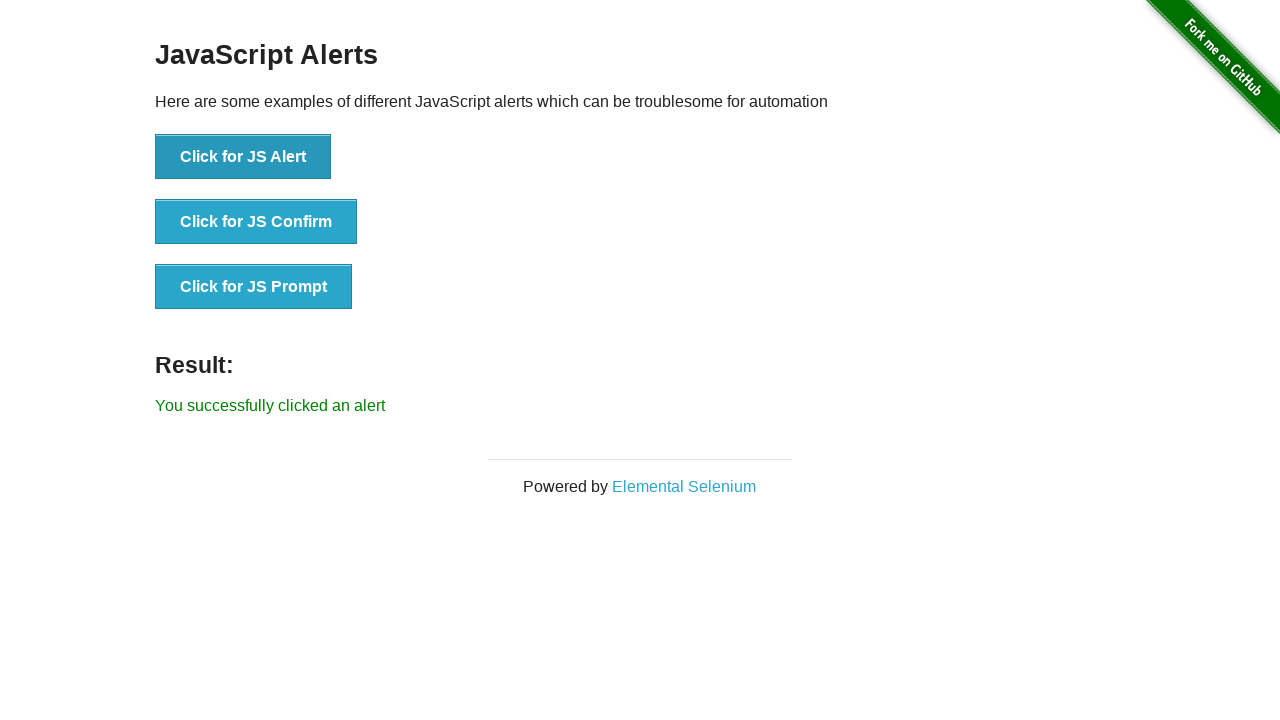

Set up dialog handler to accept alert
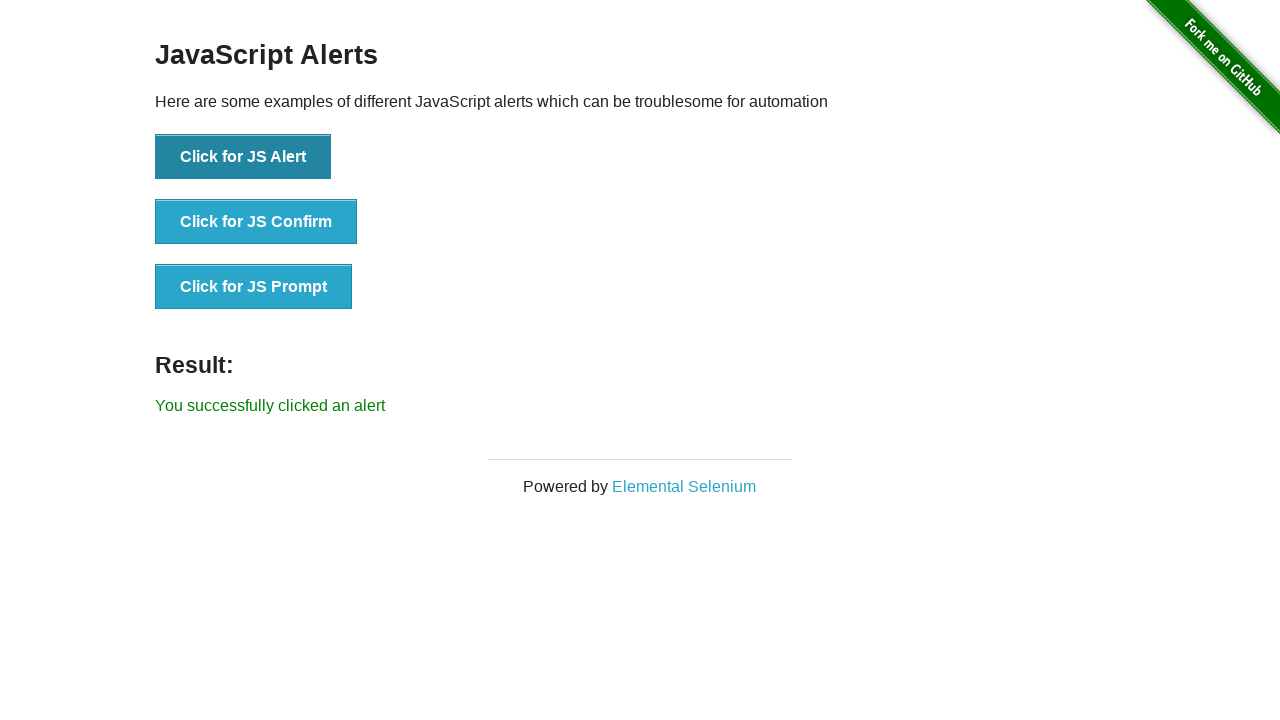

Clicked 'Click for JS Confirm' button at (256, 222) on button:text('Click for JS Confirm')
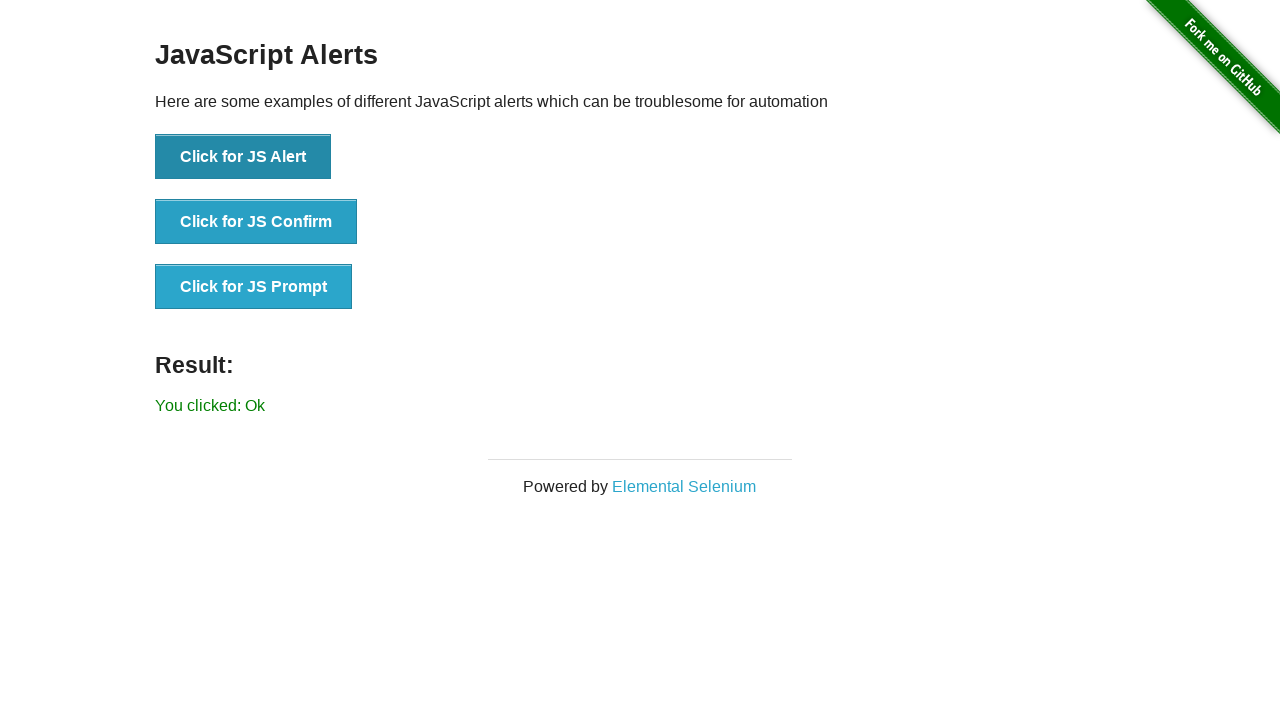

Set up dialog handler to dismiss confirm dialog
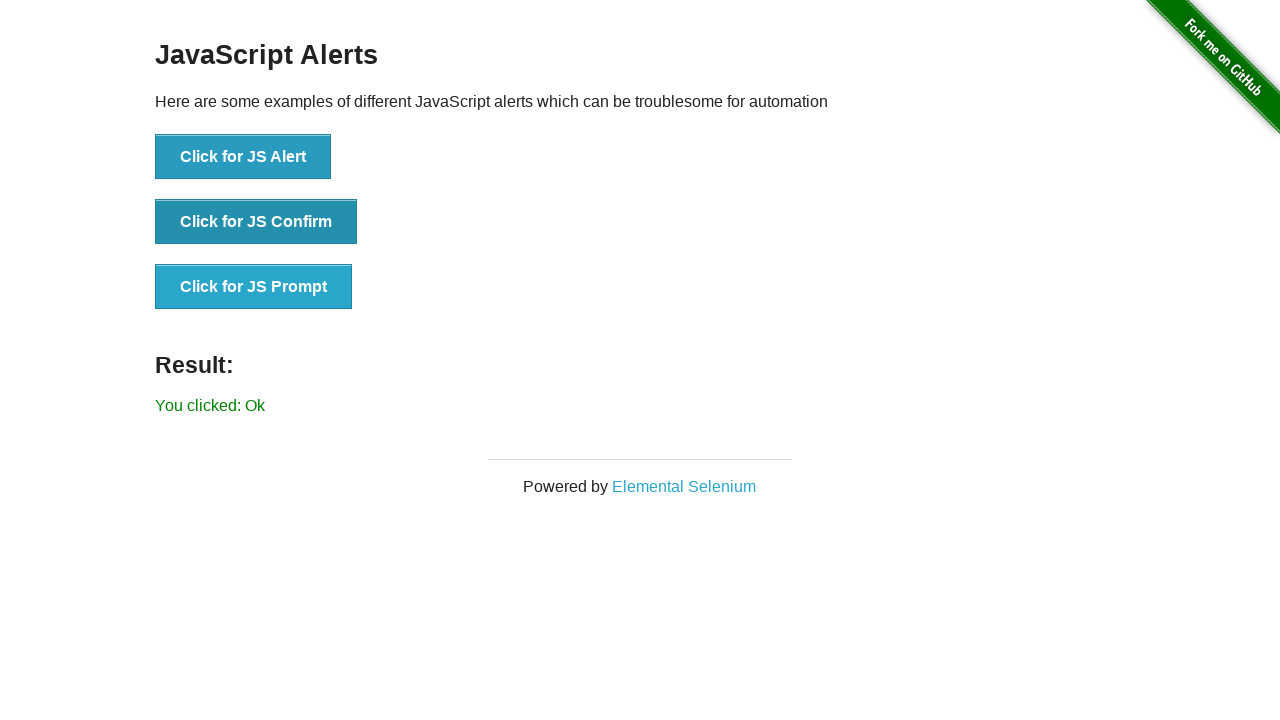

Set up dialog handler to accept prompt with text 'Hello guys good morning..'
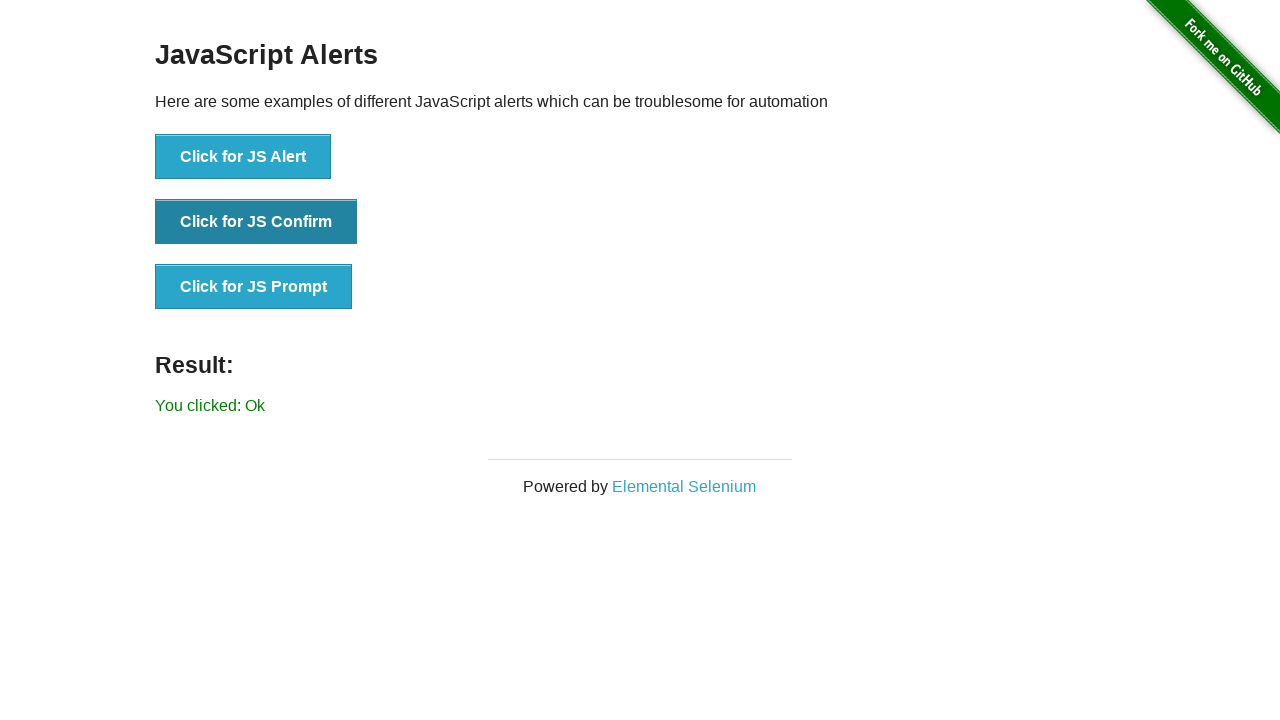

Clicked 'Click for JS Prompt' button at (254, 287) on button:text('Click for JS Prompt')
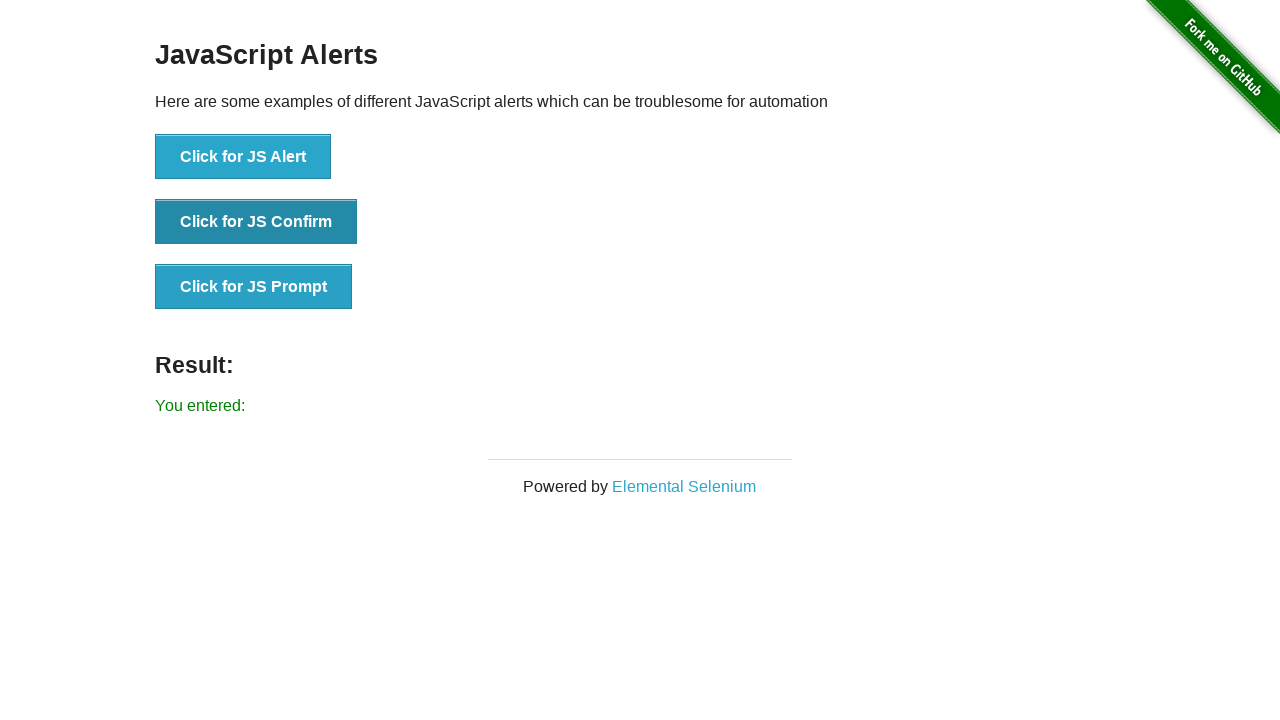

Result element appeared on page
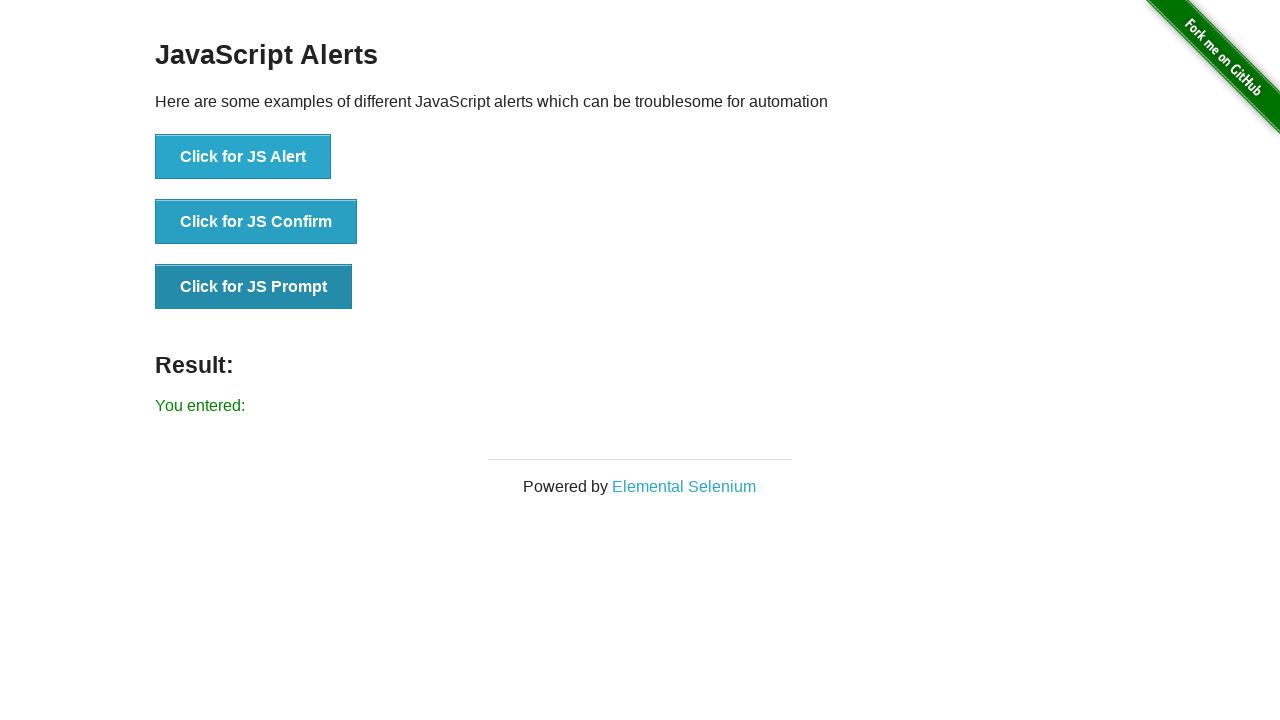

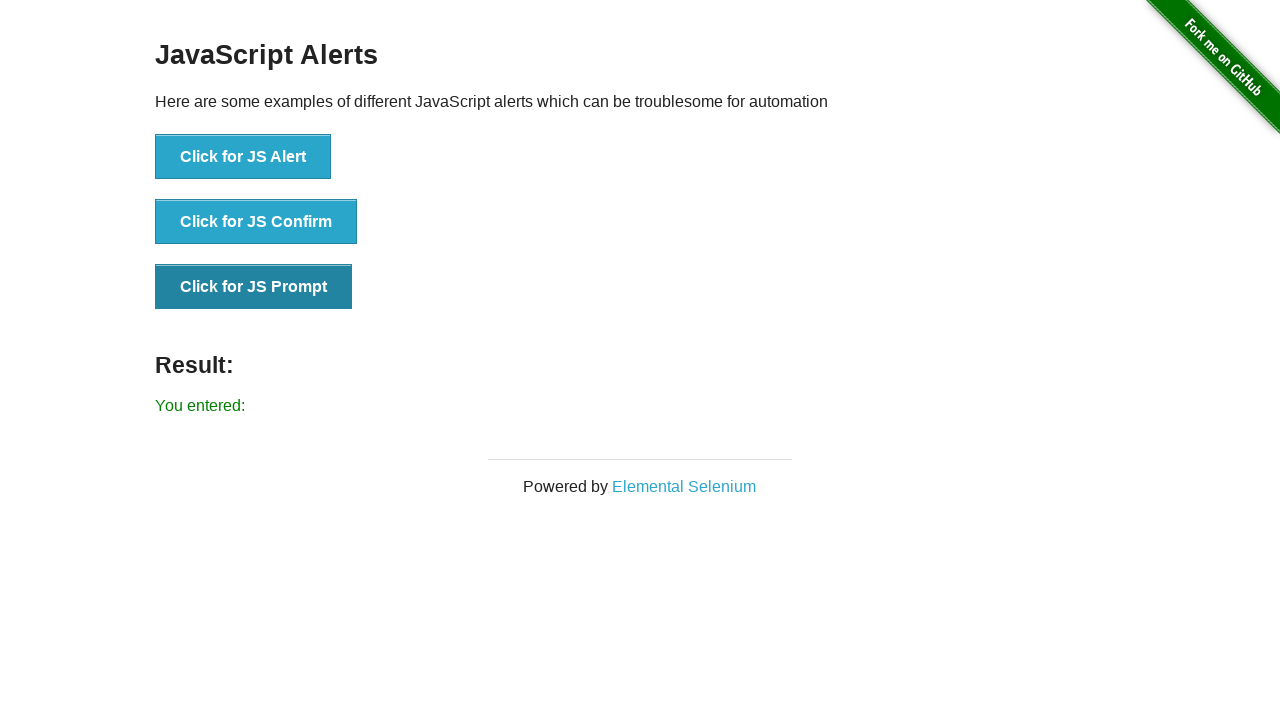